Tests working with multiple browser windows using a more robust approach - stores the first page reference, clicks a link to open a new window, then switches between windows and verifies correct focus by checking page titles.

Starting URL: http://the-internet.herokuapp.com/windows

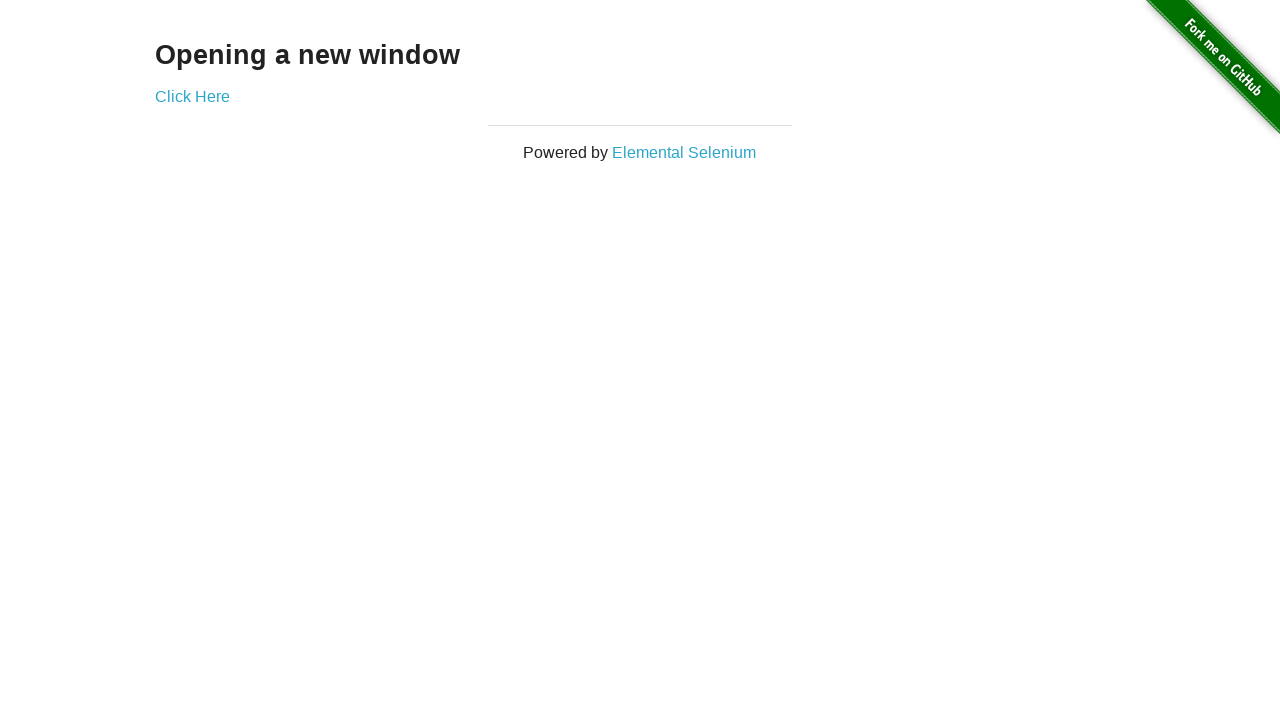

Stored reference to the first/original page
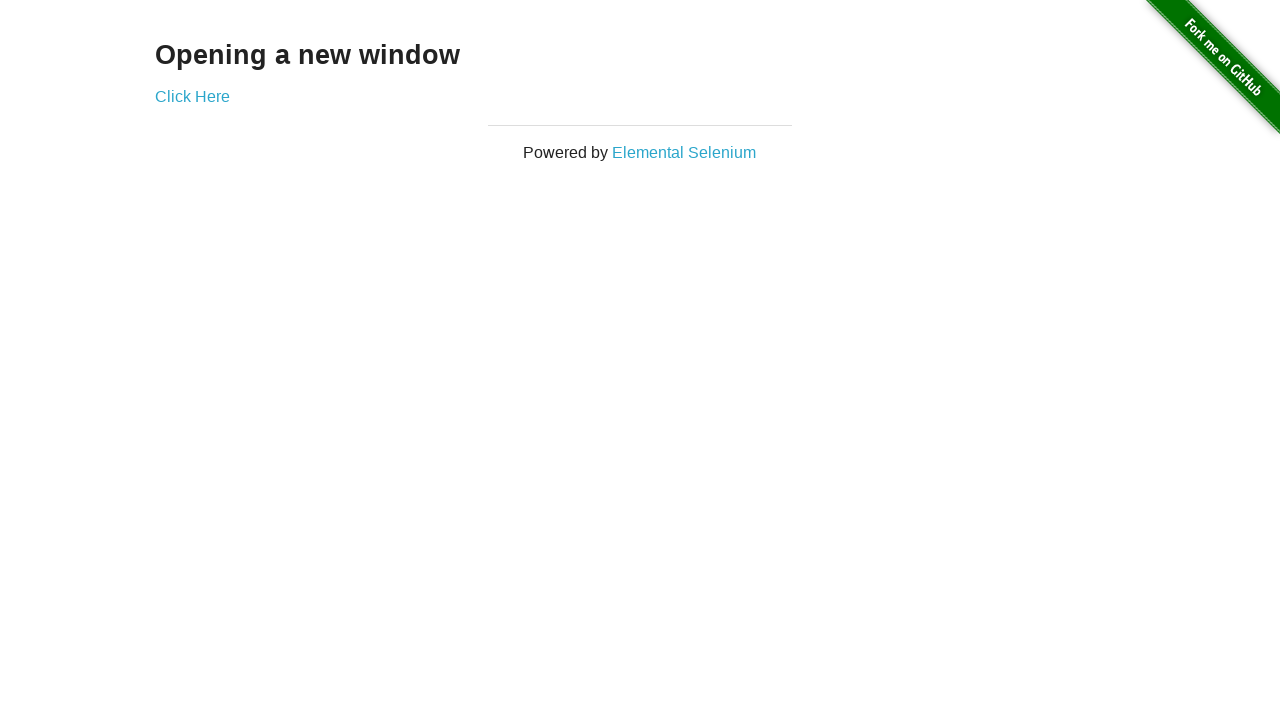

Clicked link to open a new window at (192, 96) on .example a
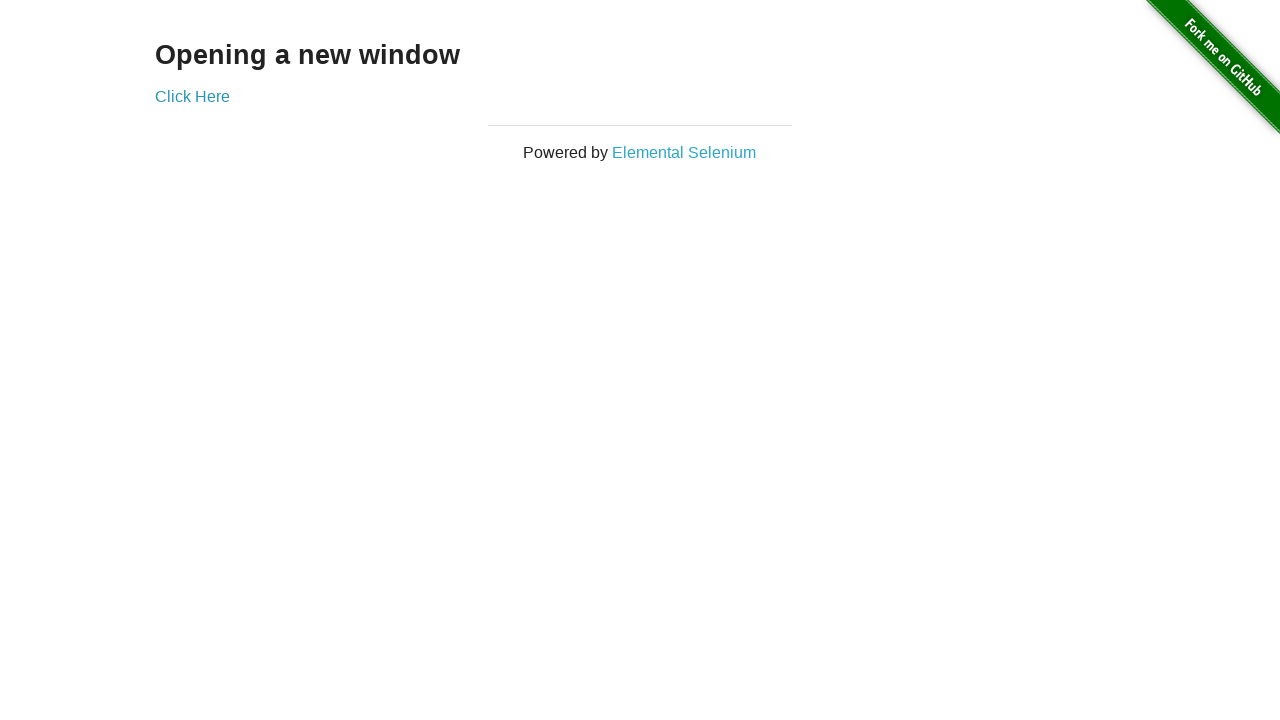

Captured reference to the new page
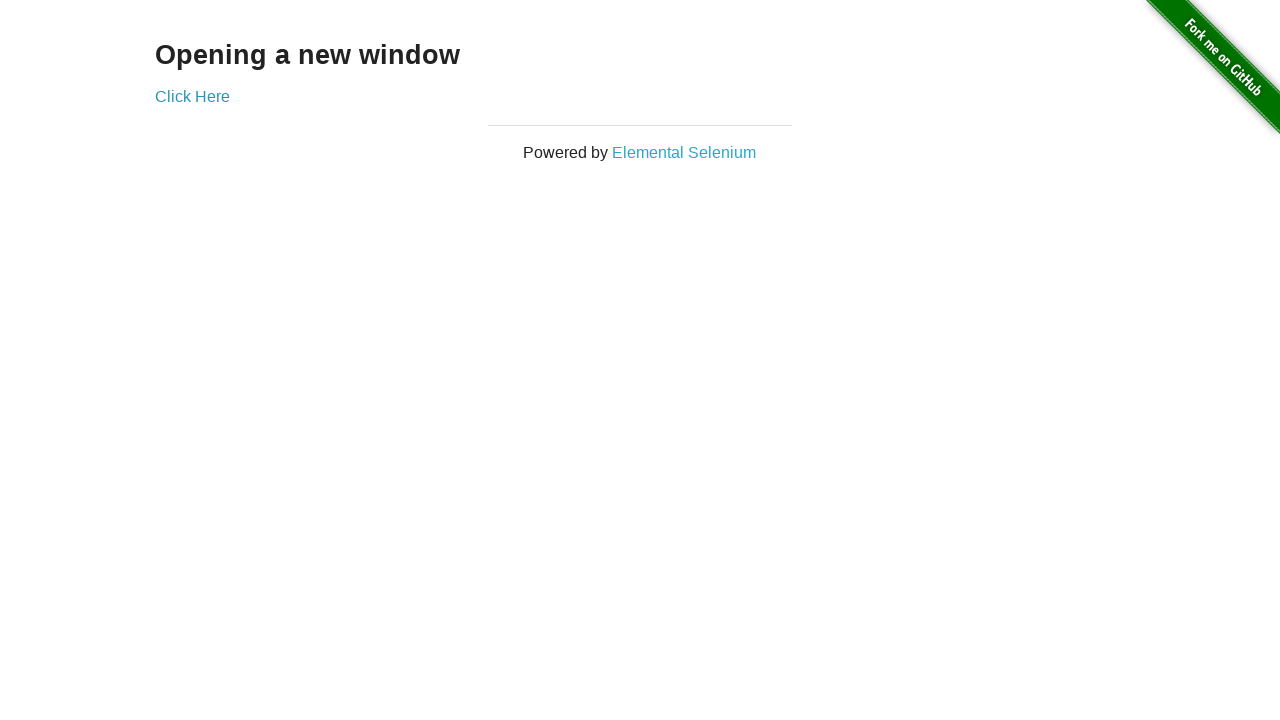

New page finished loading
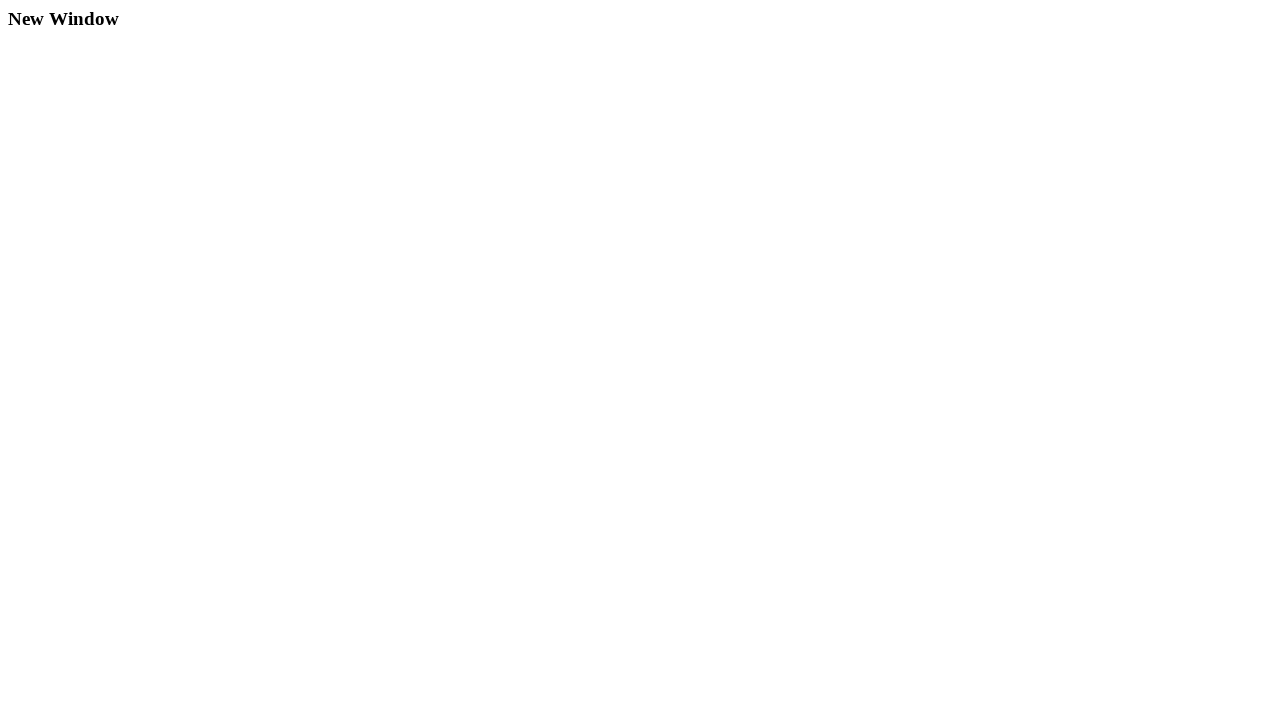

Verified original window title is not 'New Window'
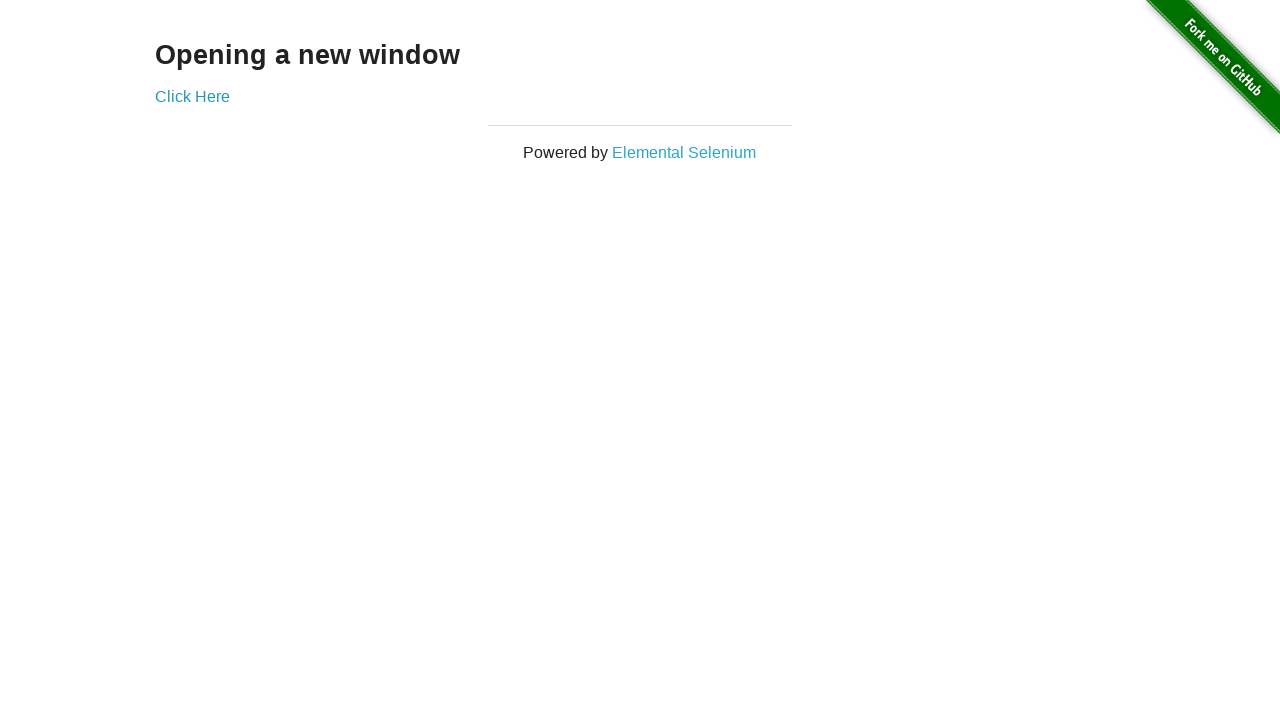

Verified new window title is 'New Window'
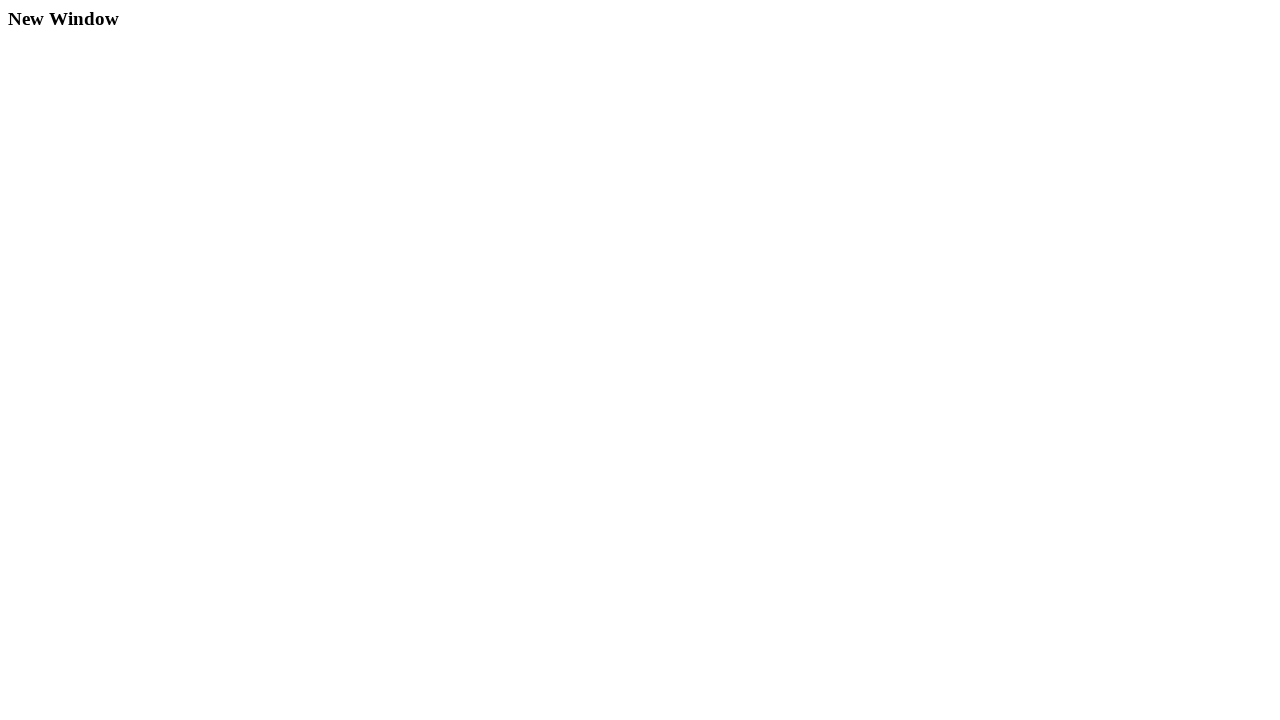

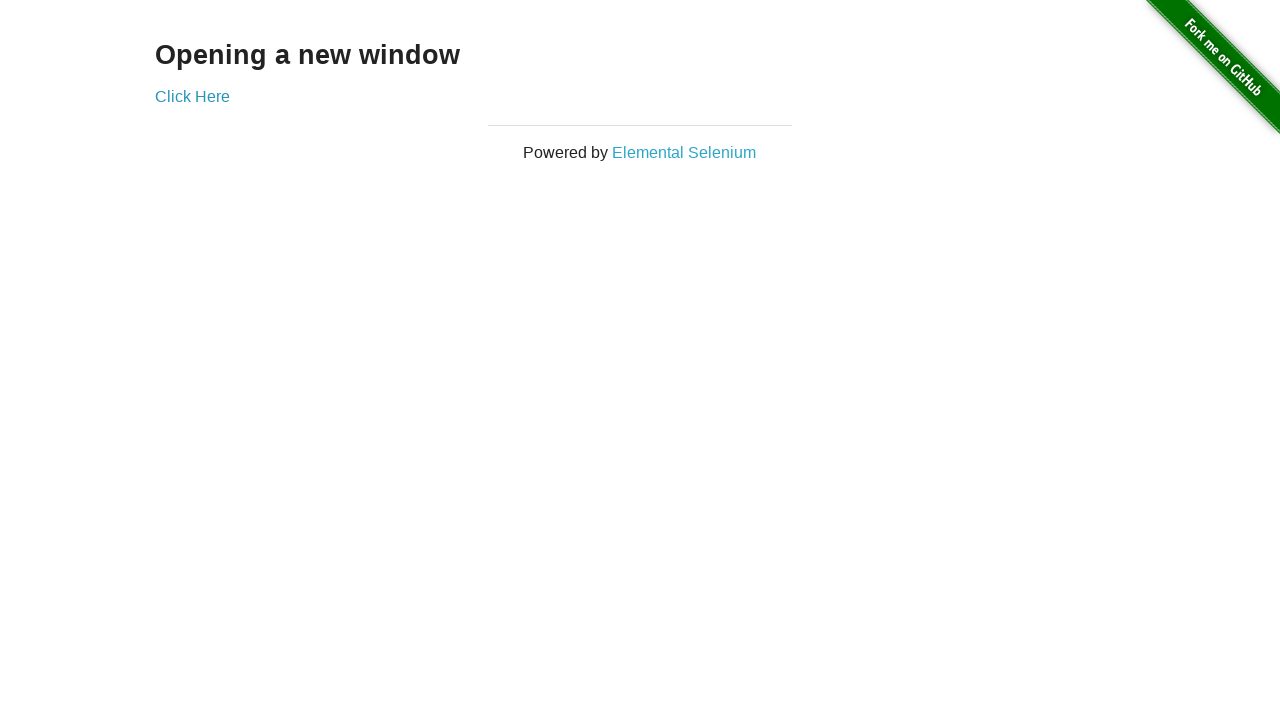